Tests searching by category on OpenTDB by navigating to browse page, selecting "Category" from the type dropdown, entering "Science: Computers" as search term, and verifying results with pagination are displayed.

Starting URL: https://opentdb.com/

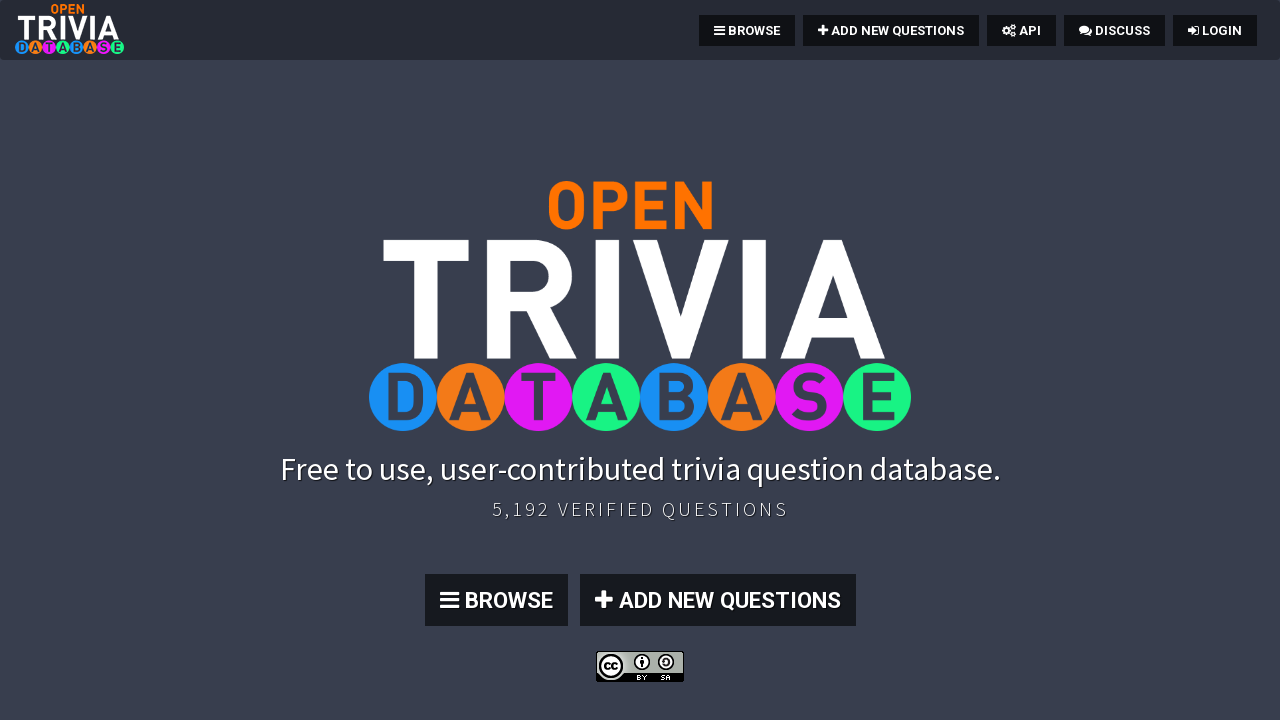

Clicked Browse button to navigate to search page at (496, 600) on .btn:nth-child(4)
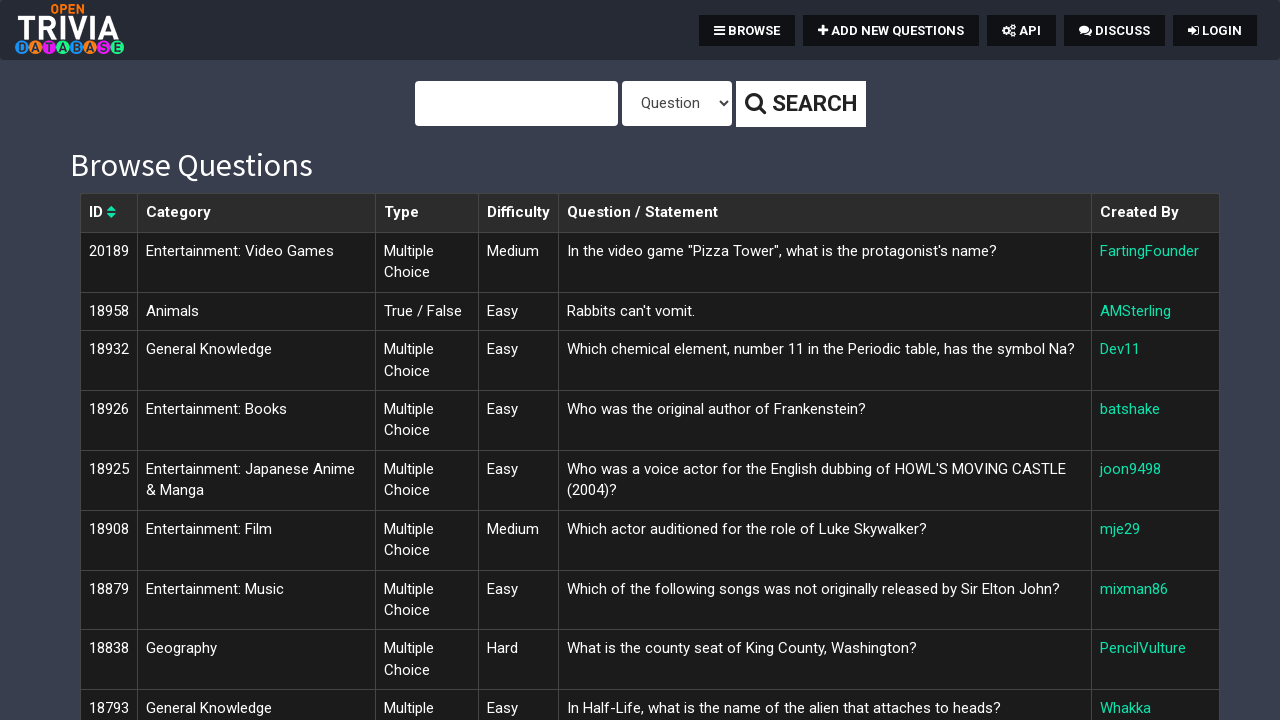

Clicked type dropdown to open options at (676, 104) on #type
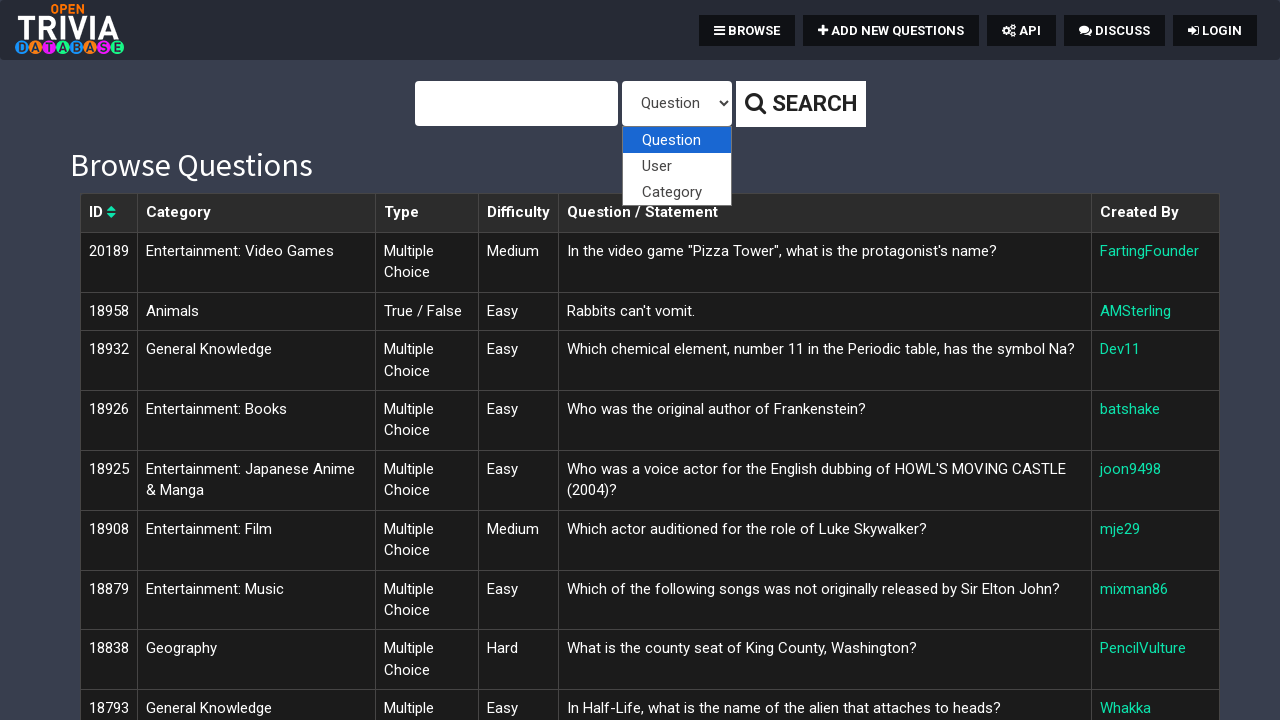

Selected 'Category' from type dropdown on #type
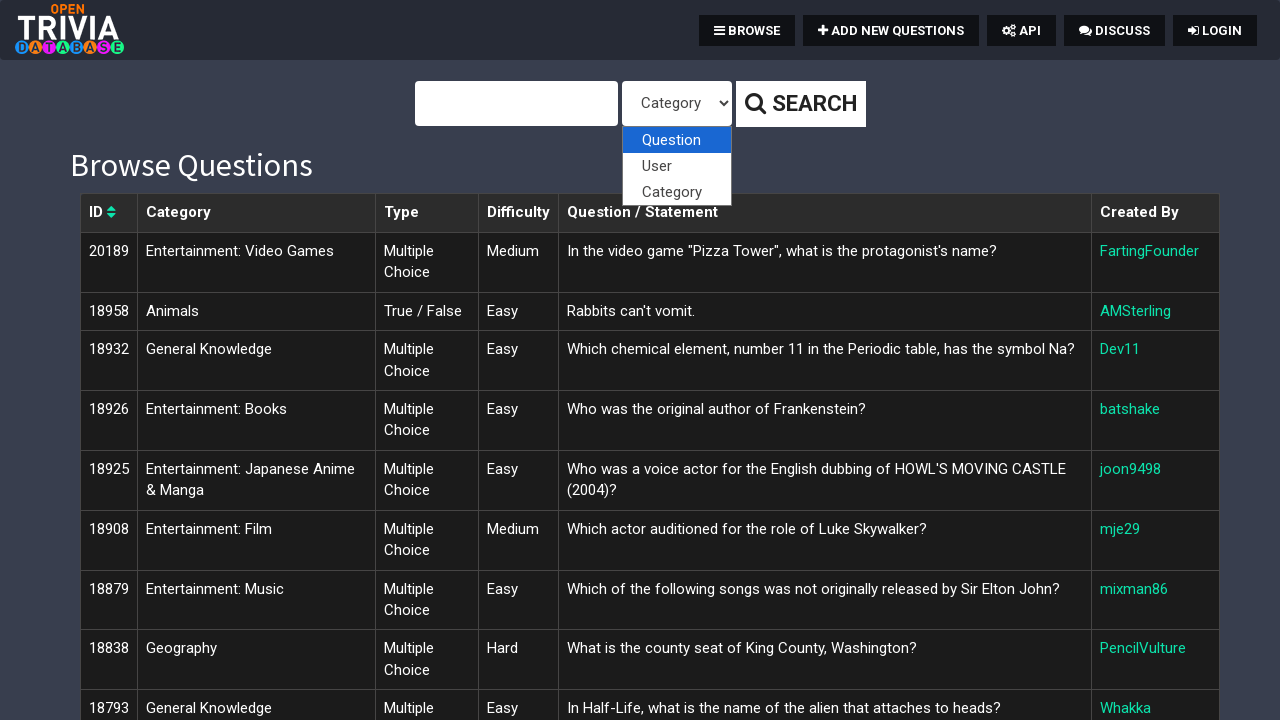

Clicked query input field at (516, 104) on #query
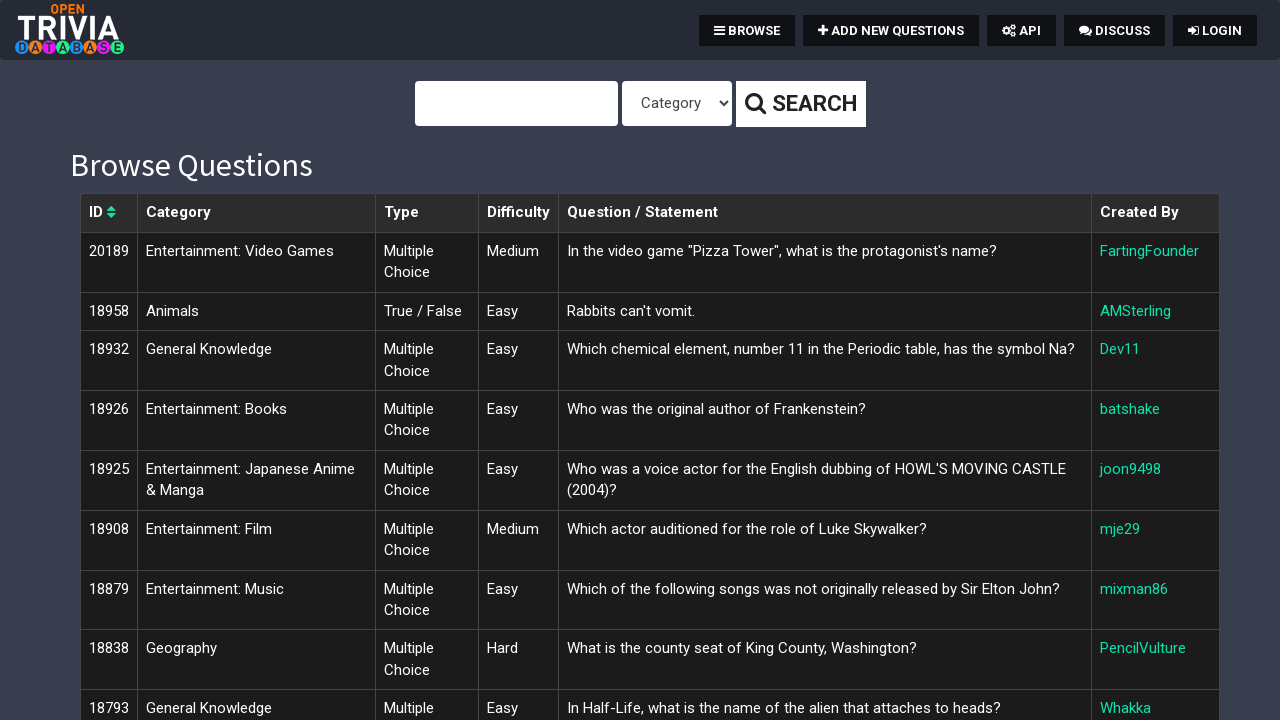

Entered 'Science: Computers' as search term on #query
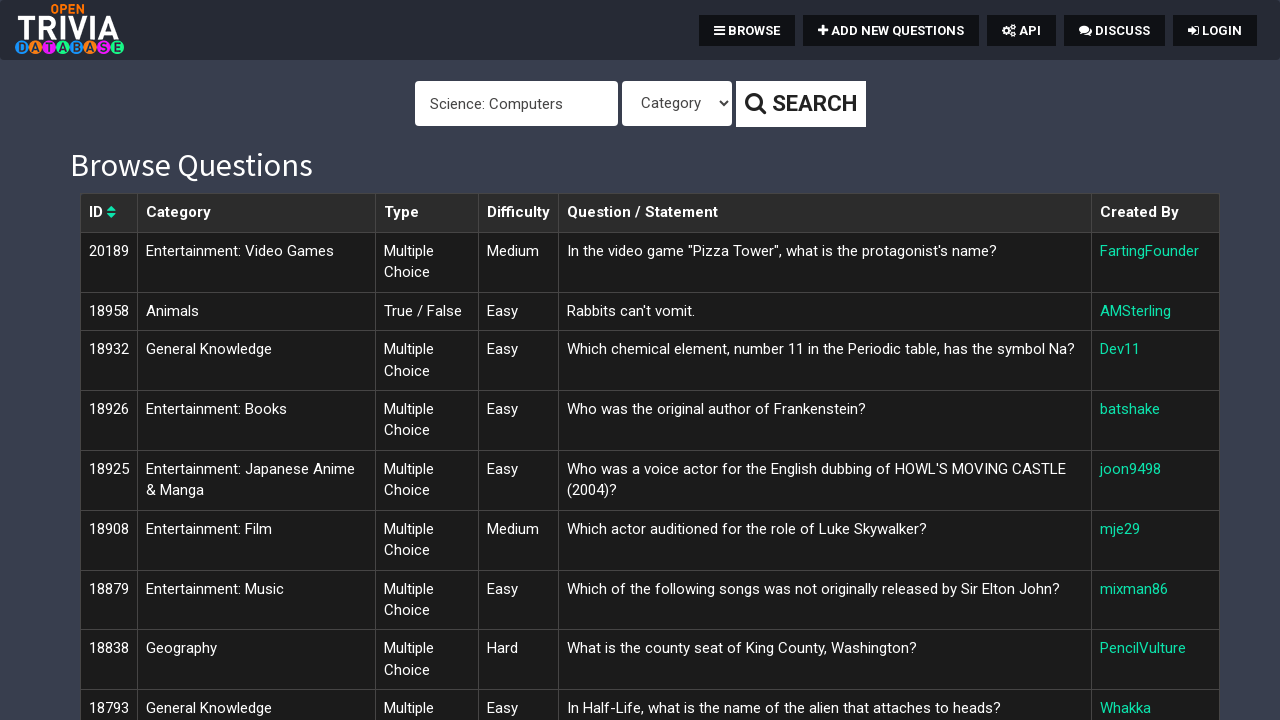

Clicked search button to execute search at (800, 104) on .btn
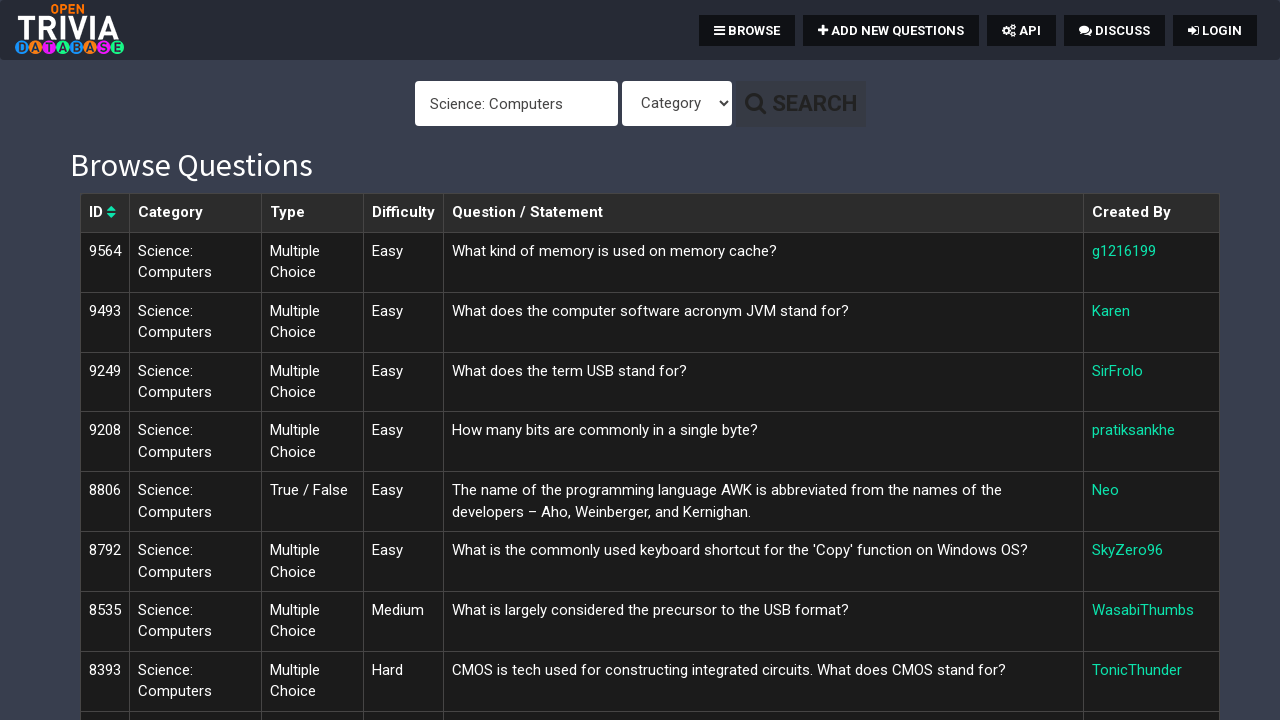

Search results table loaded with quiz questions
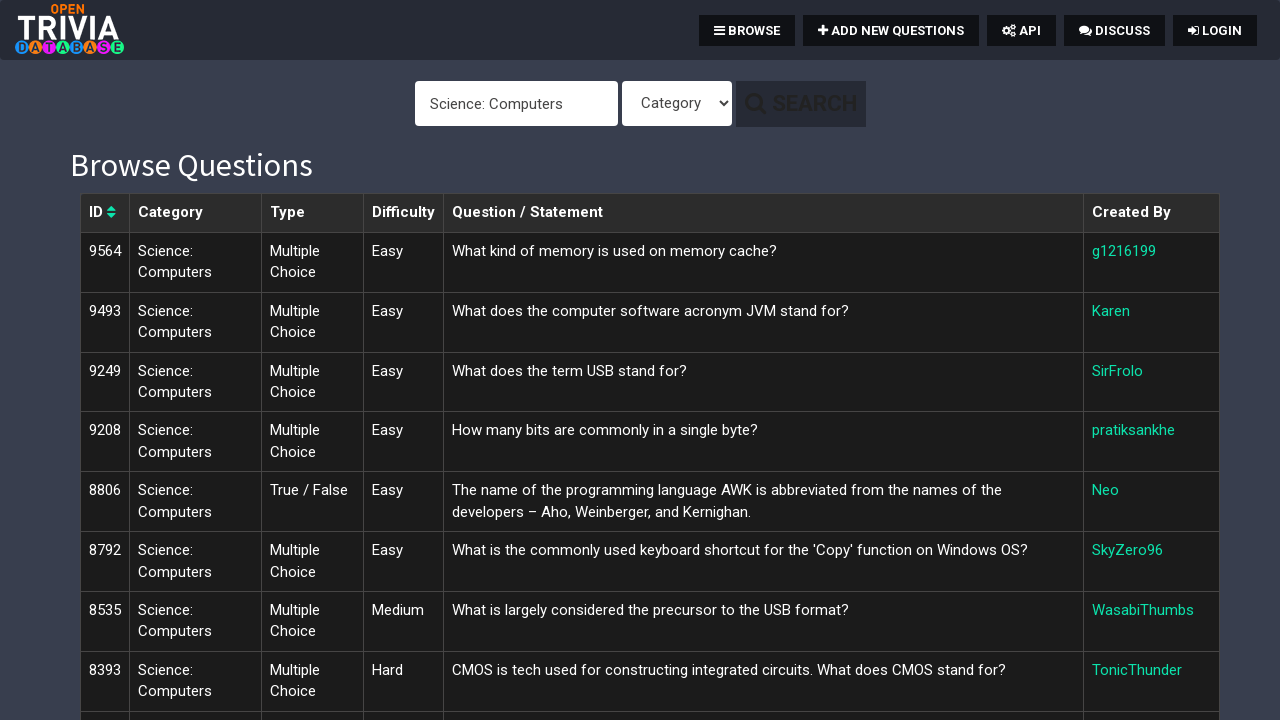

Pagination control verified and displayed
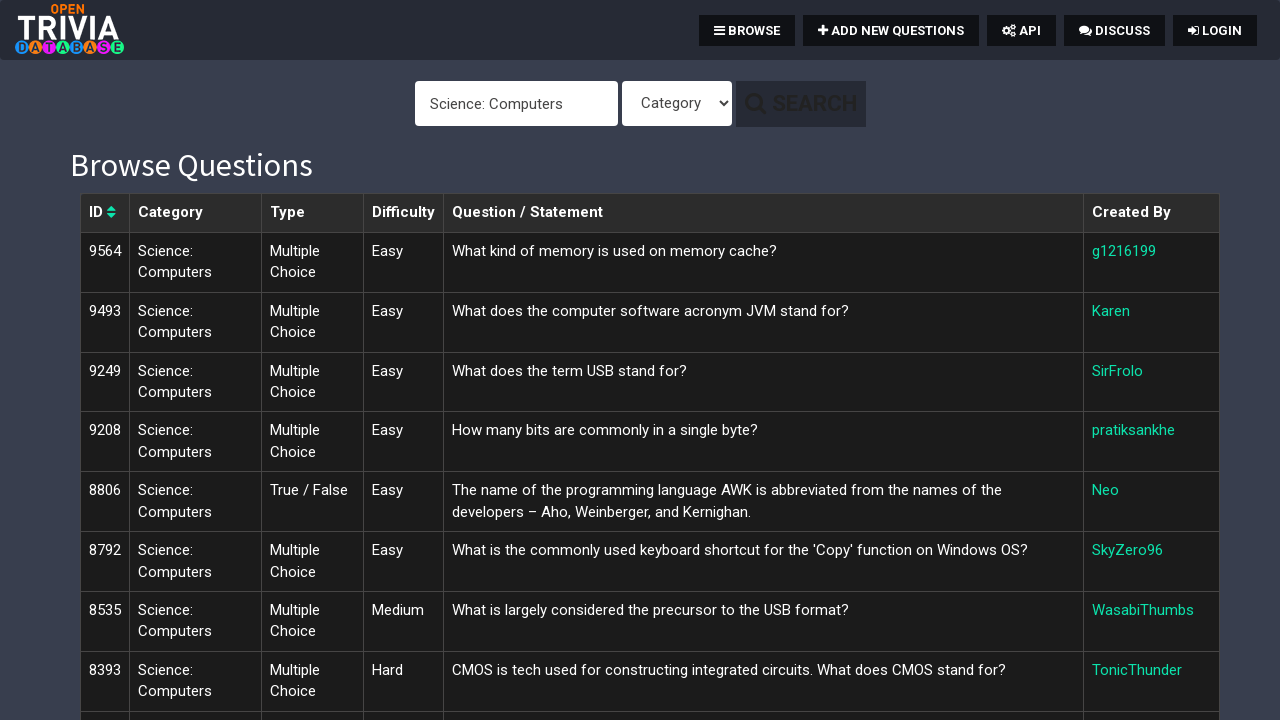

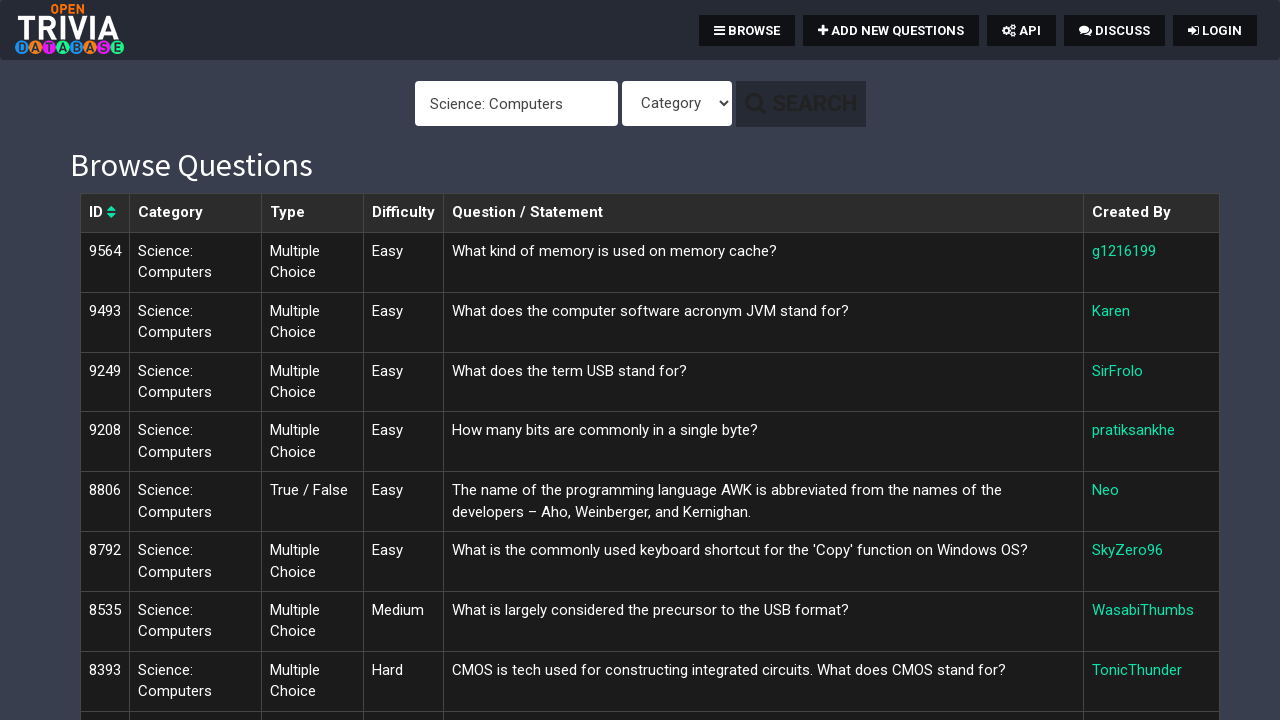